Tests shadow DOM interaction by entering a username in an input field on a demo shadow root page

Starting URL: https://demoapps.qspiders.com/ui/shadow?sublist=0

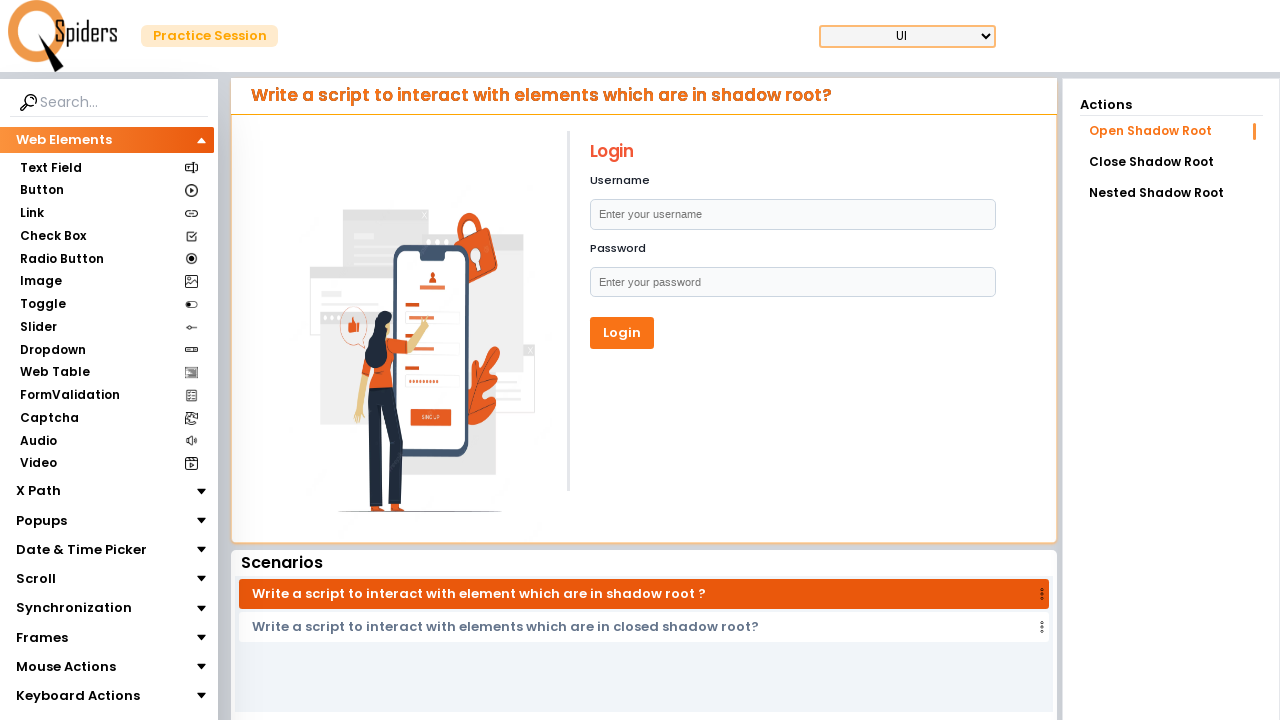

Filled username input field with 'testuser_xyz' on input[placeholder='Enter your username']
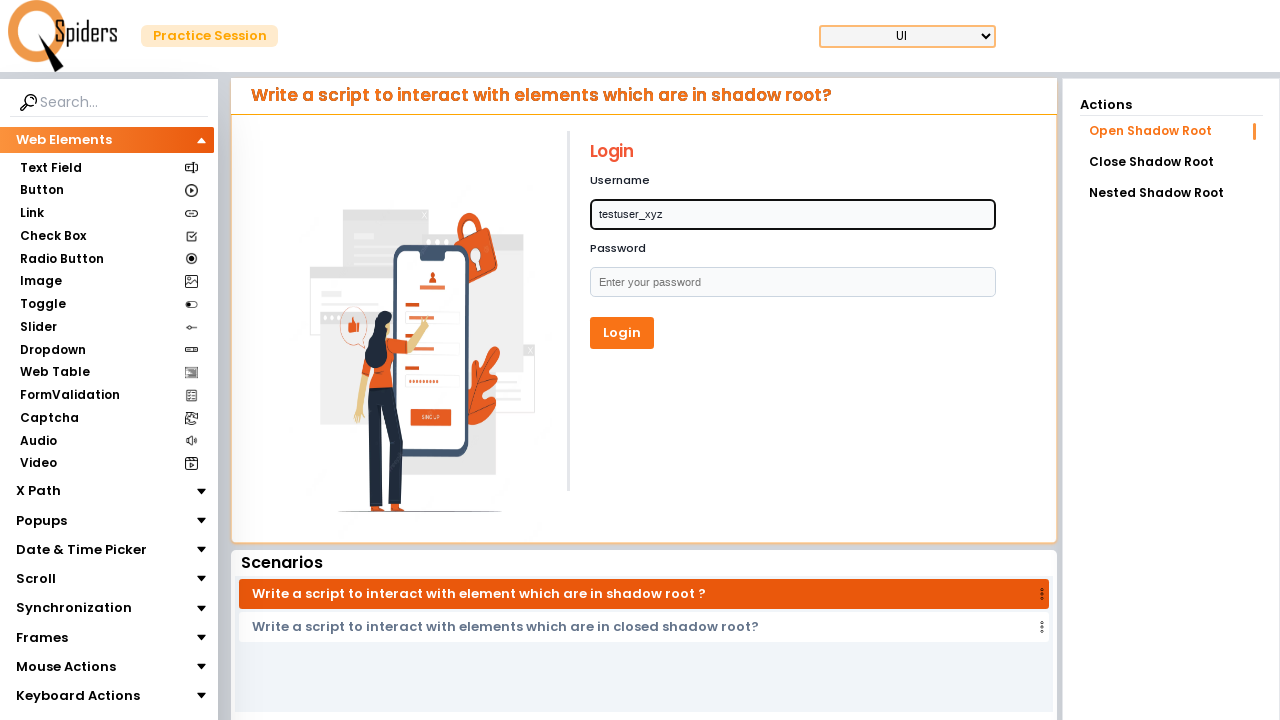

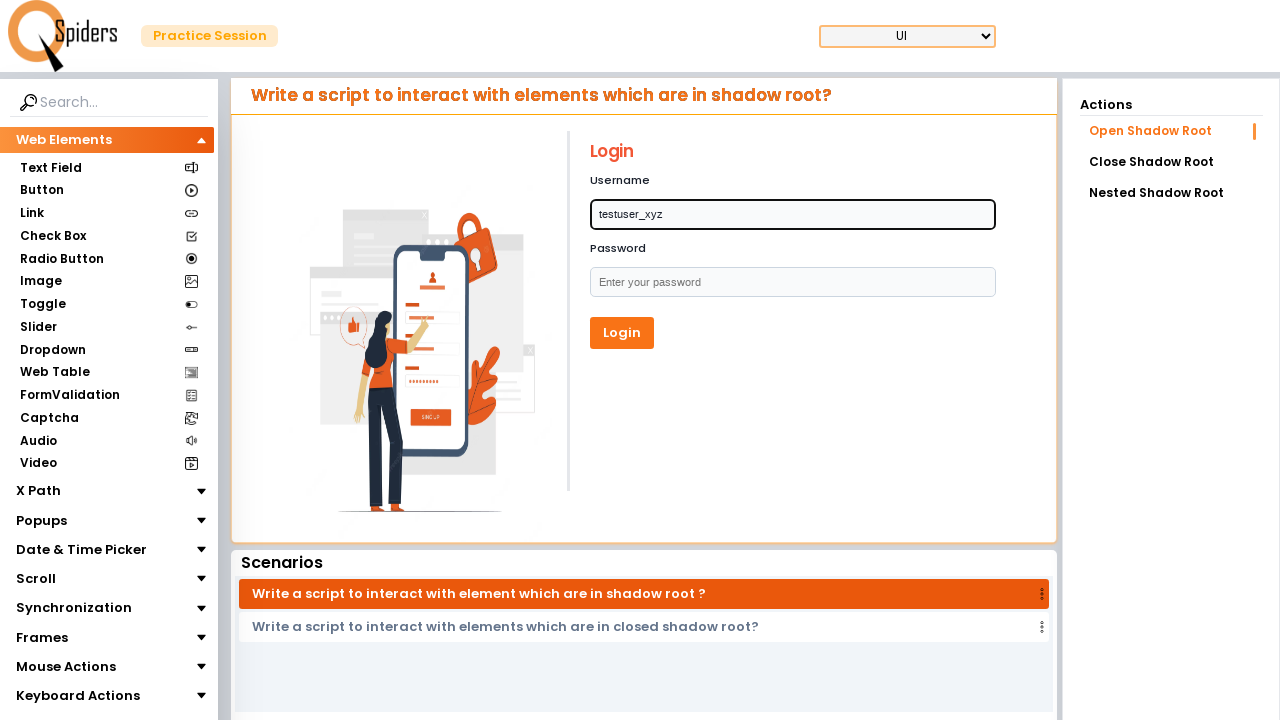